Navigates to the Myntra shopping website and maximizes the browser window

Starting URL: https://www.myntra.com/

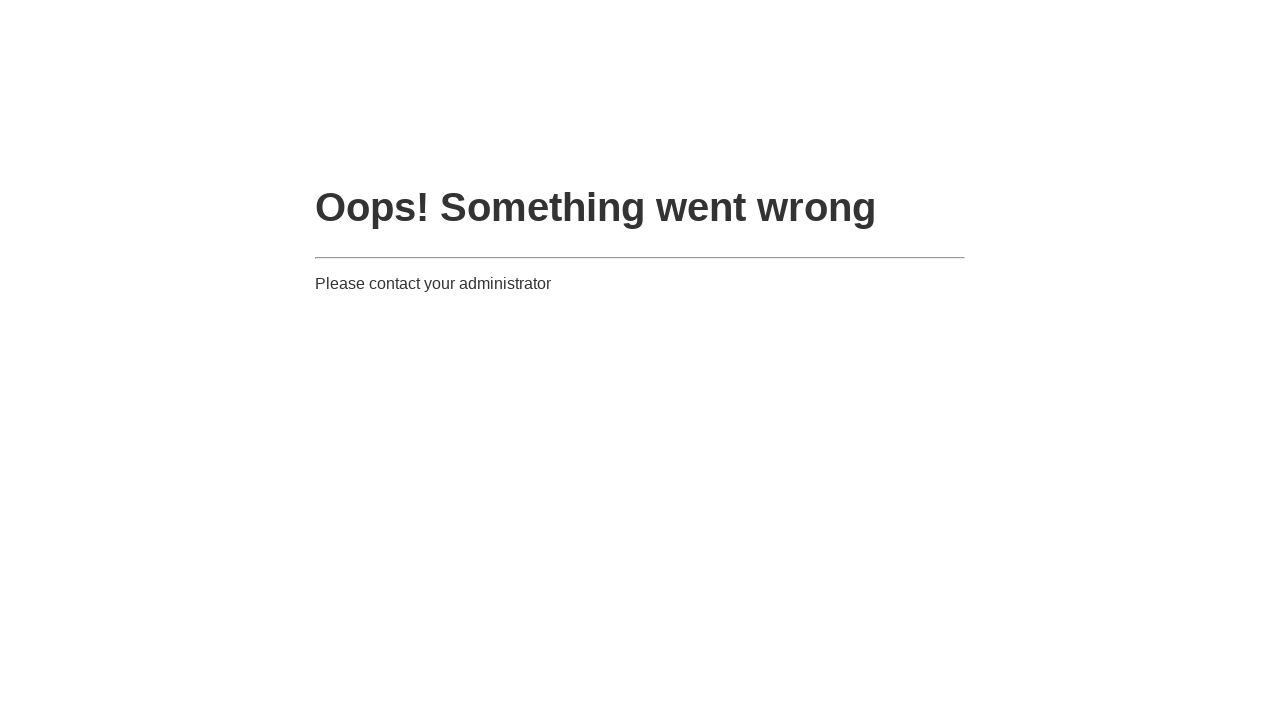

Navigated to Myntra shopping website
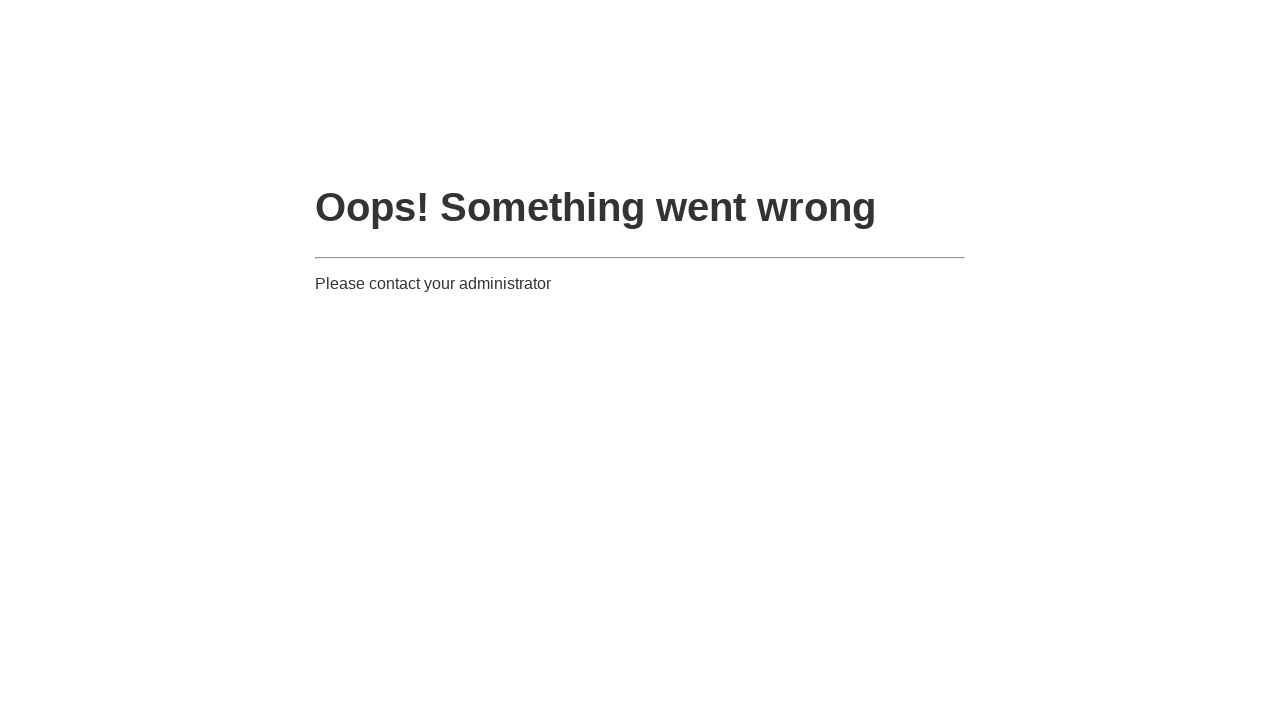

Maximized browser window
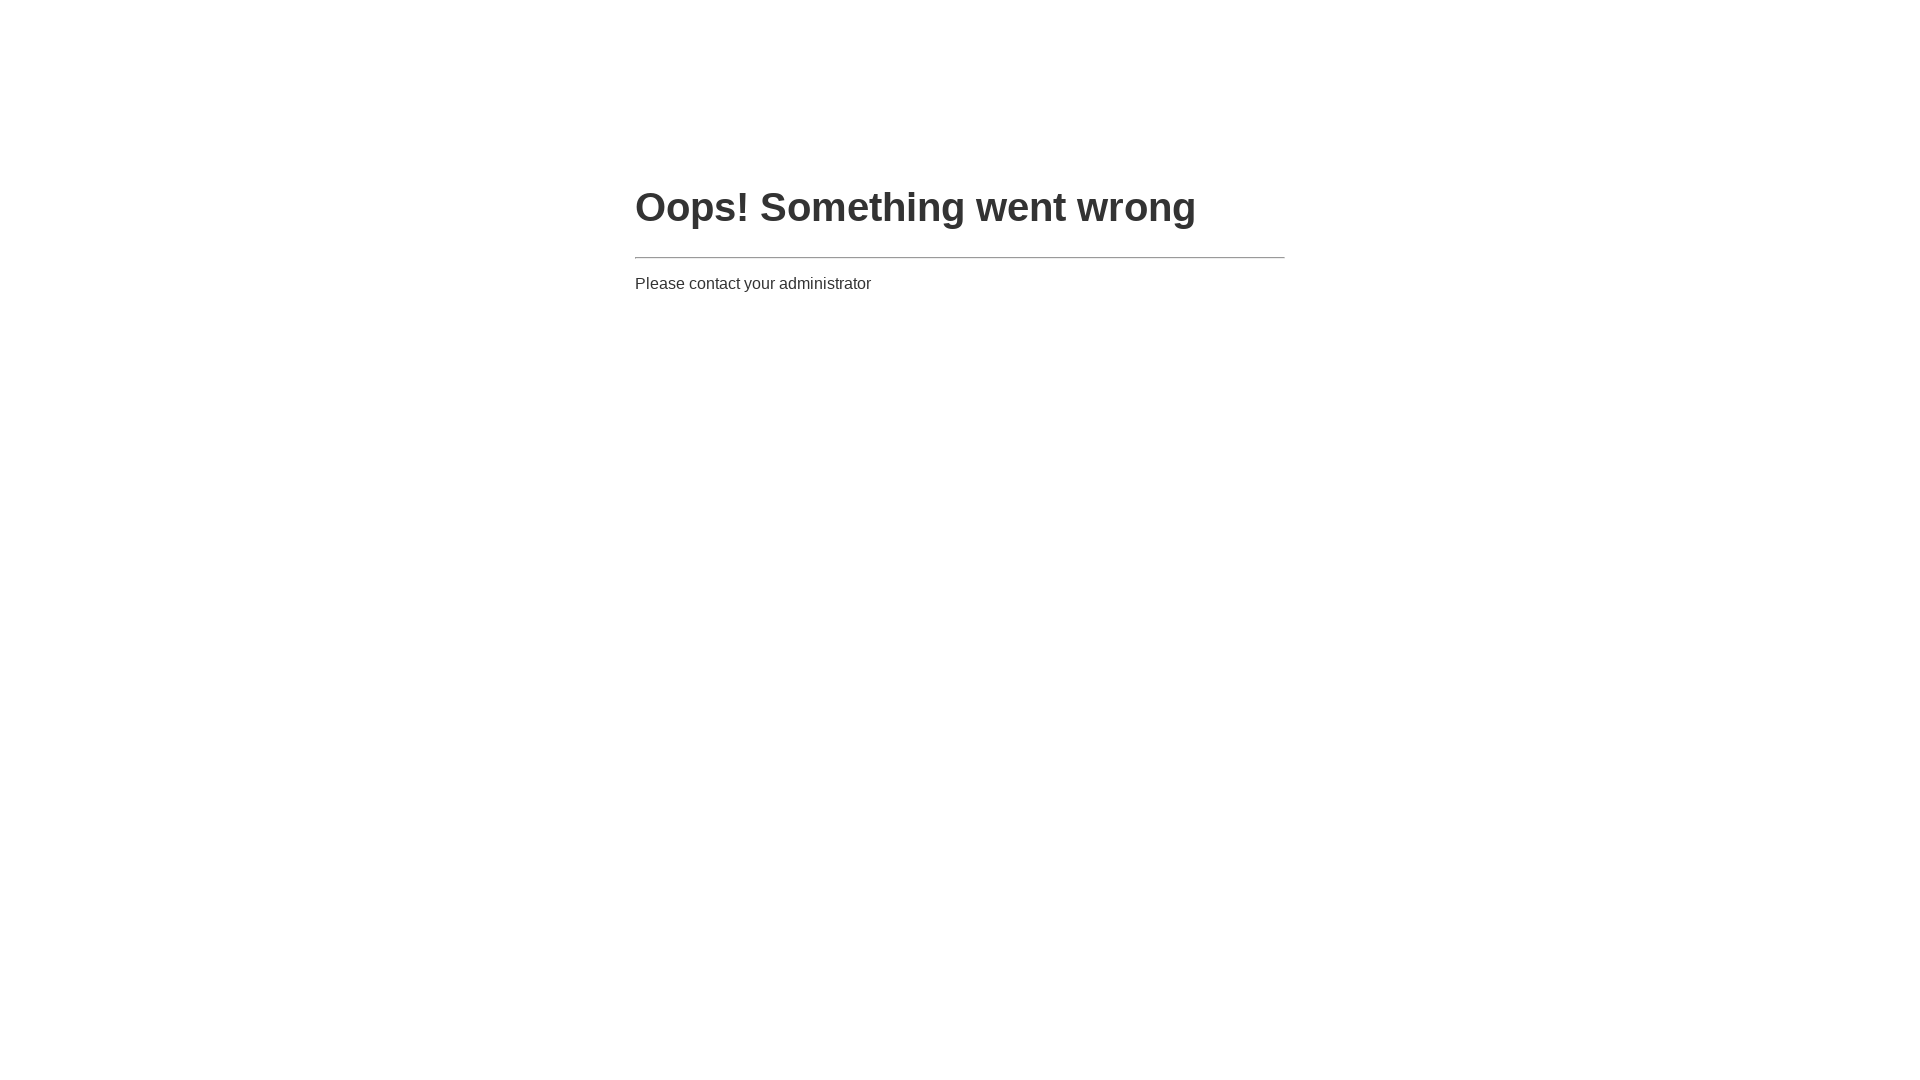

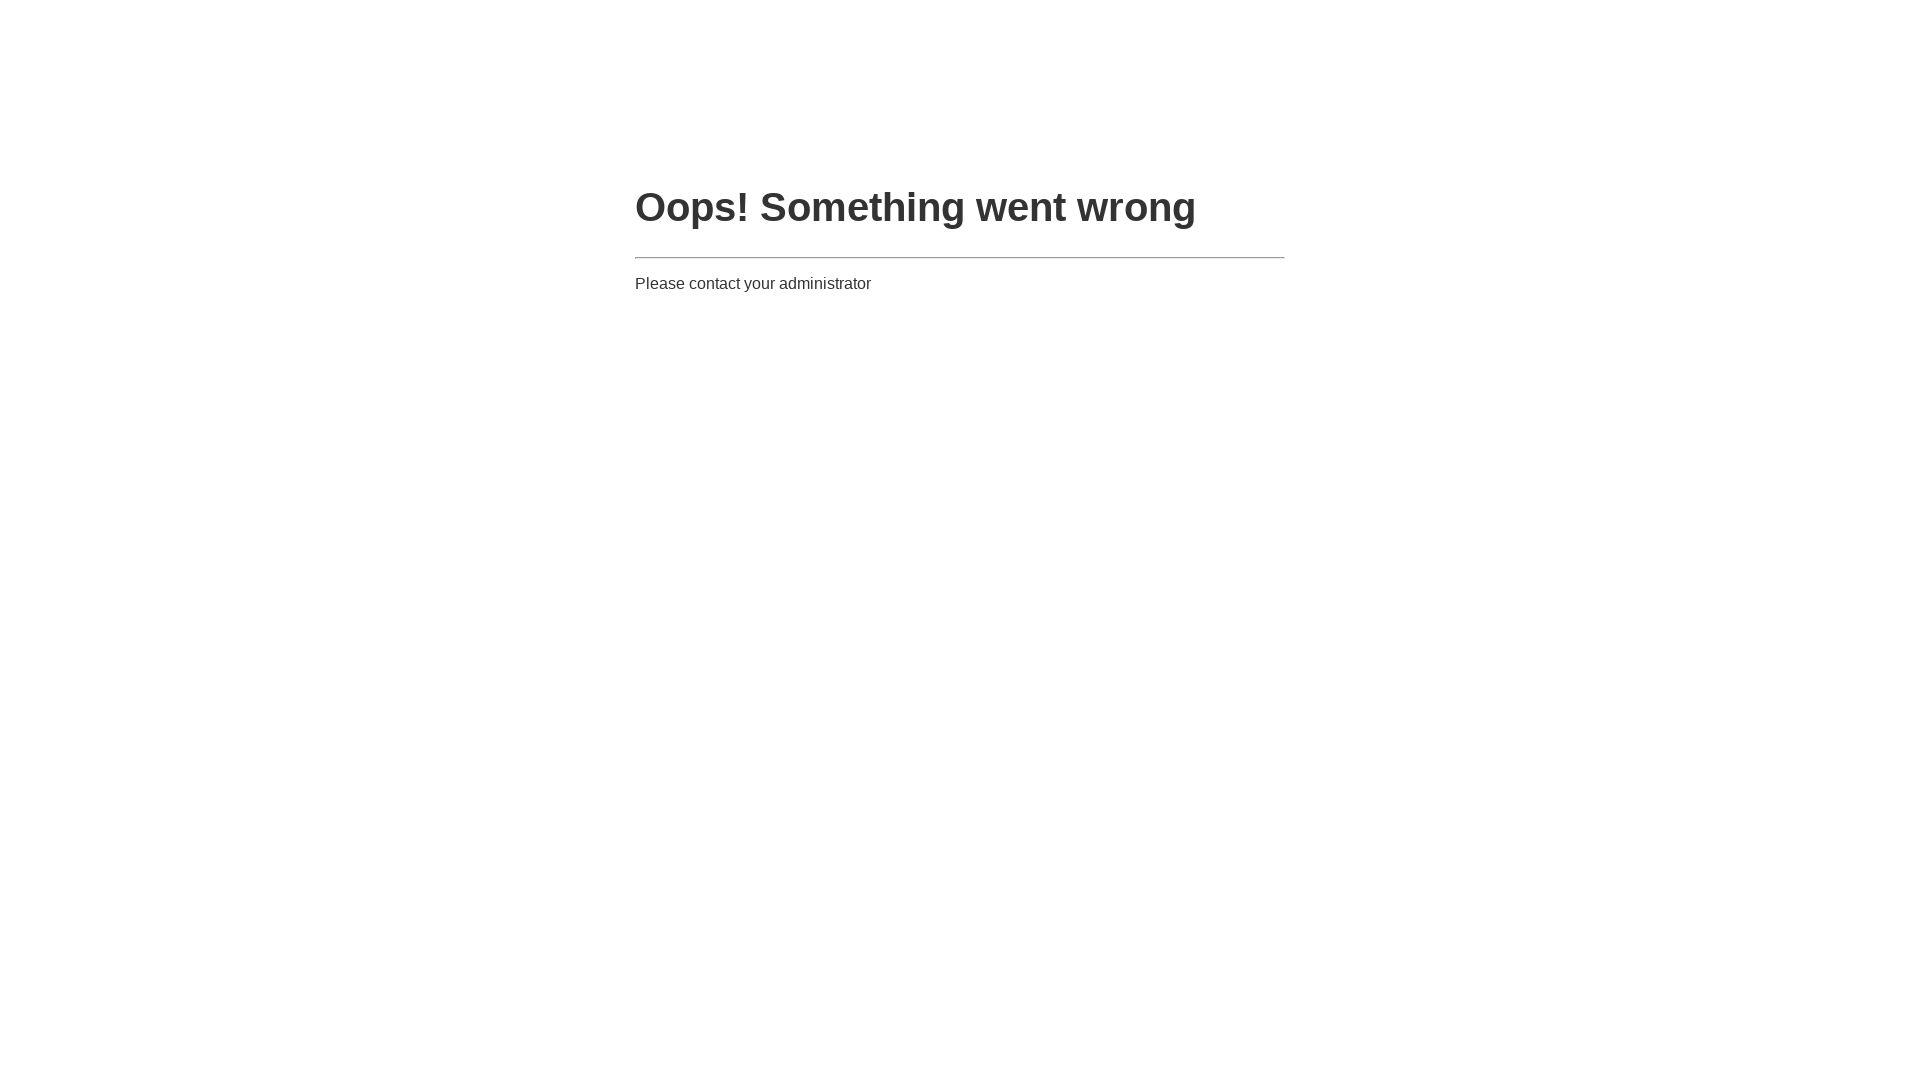